Tests navigation from homepage to shop page using shop link

Starting URL: https://webshop-agil-testautomatiserare.netlify.app

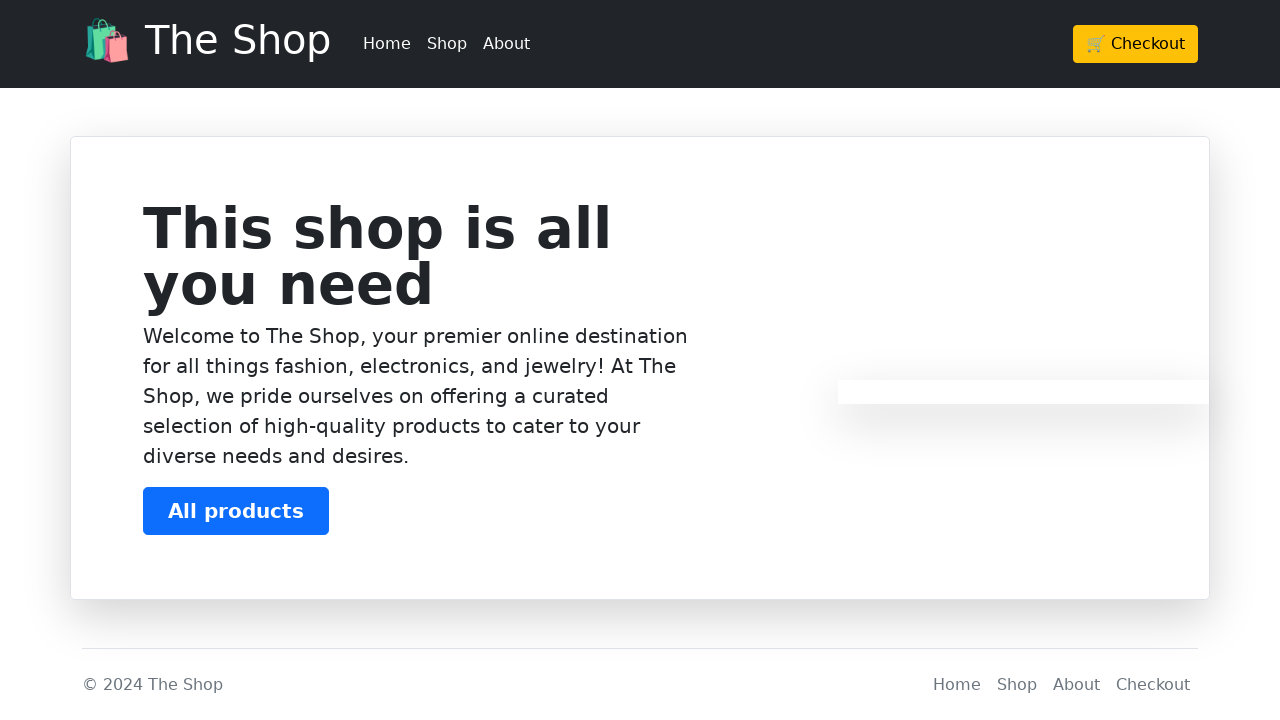

Clicked shop link to navigate to products page at (447, 44) on a[href='/products']
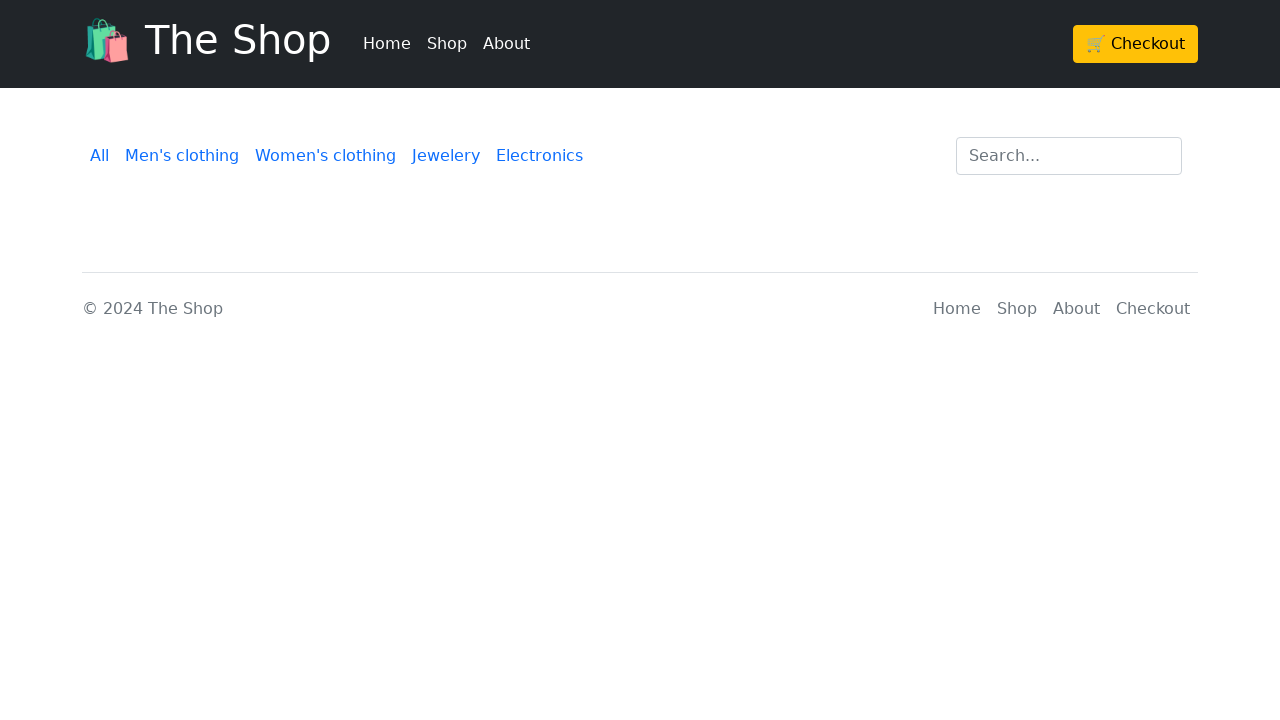

Shop page loaded successfully at /products
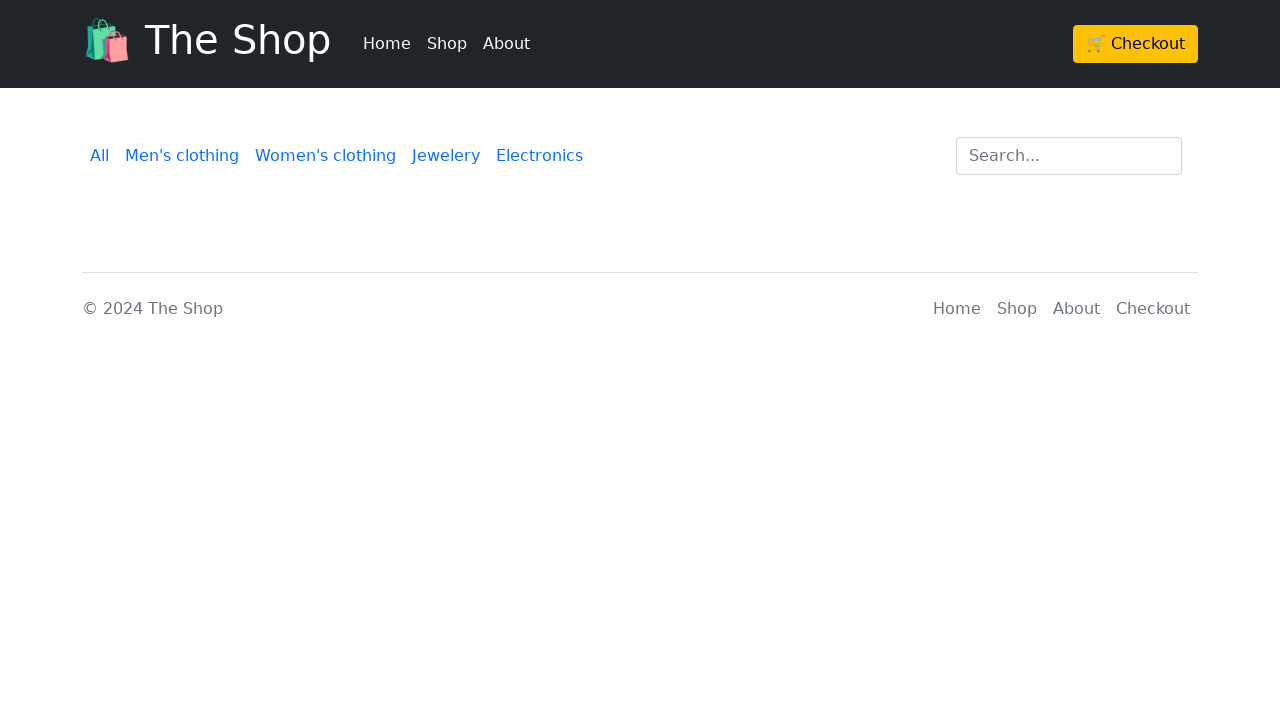

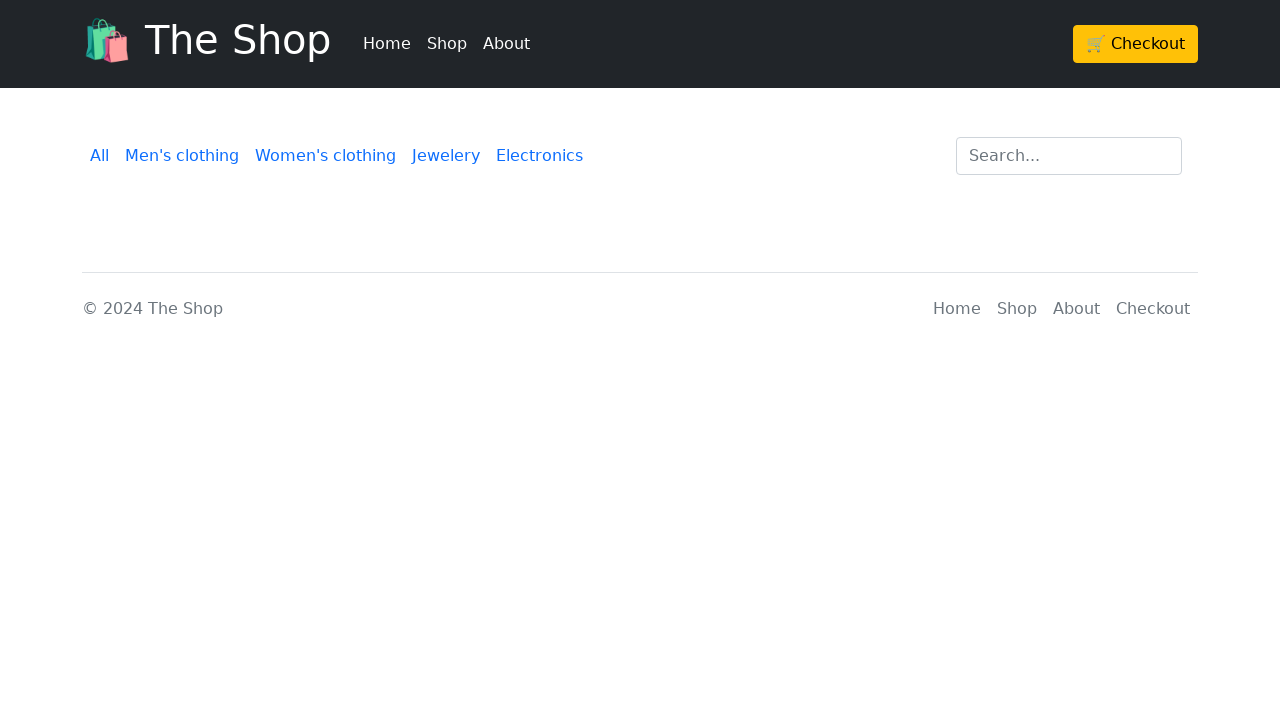